Tests opening a new browser tab by navigating to a page, opening a new tab, navigating to another page in the new tab, and verifying two window handles exist.

Starting URL: https://the-internet.herokuapp.com/windows

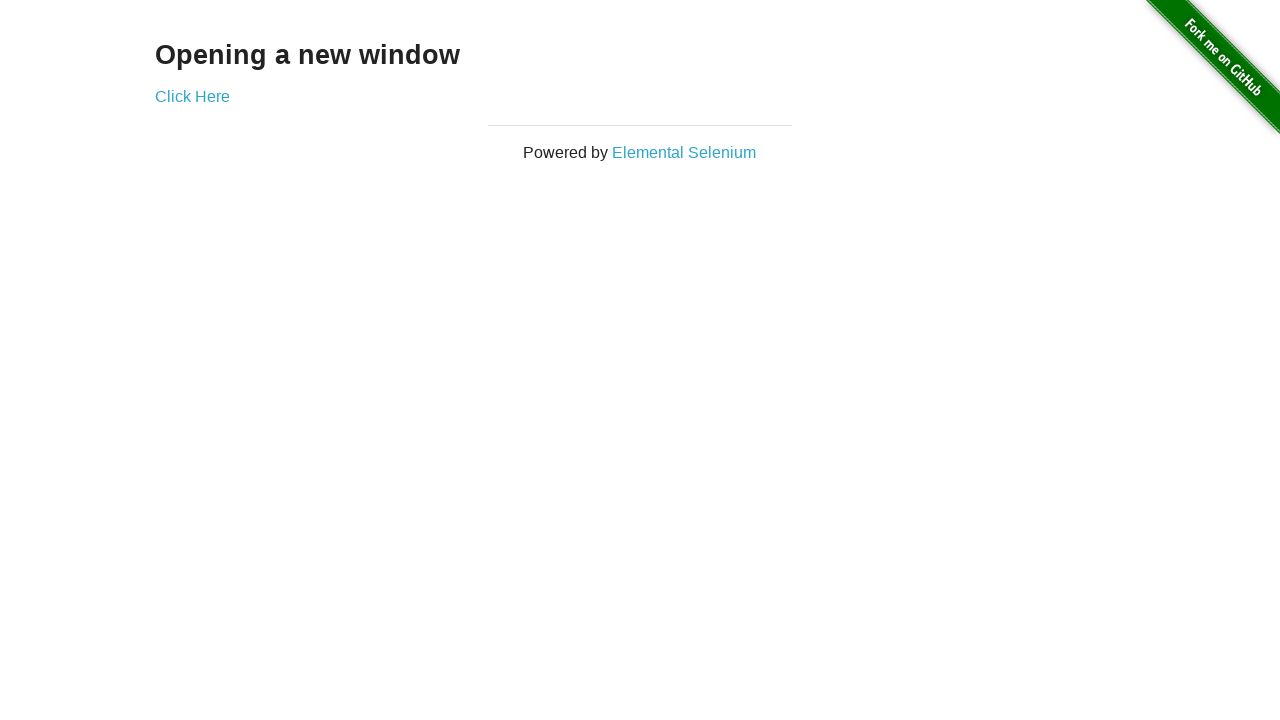

Opened a new browser tab
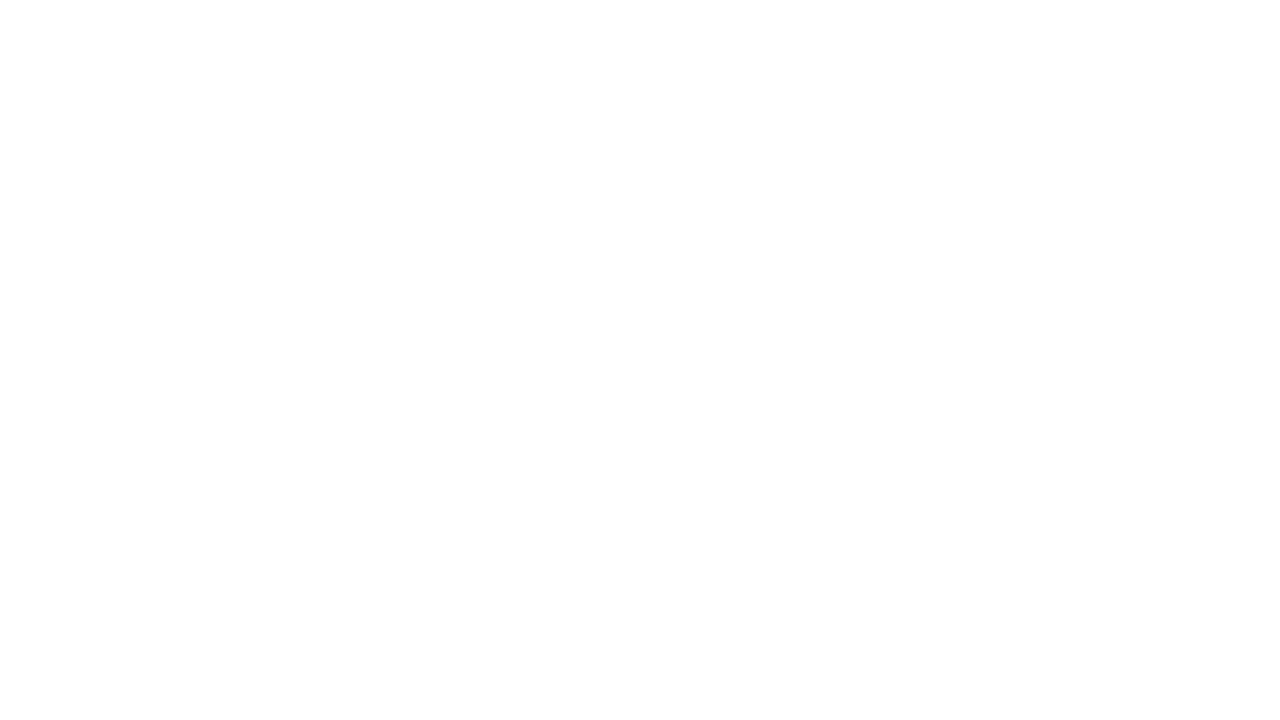

Navigated to typos page in new tab
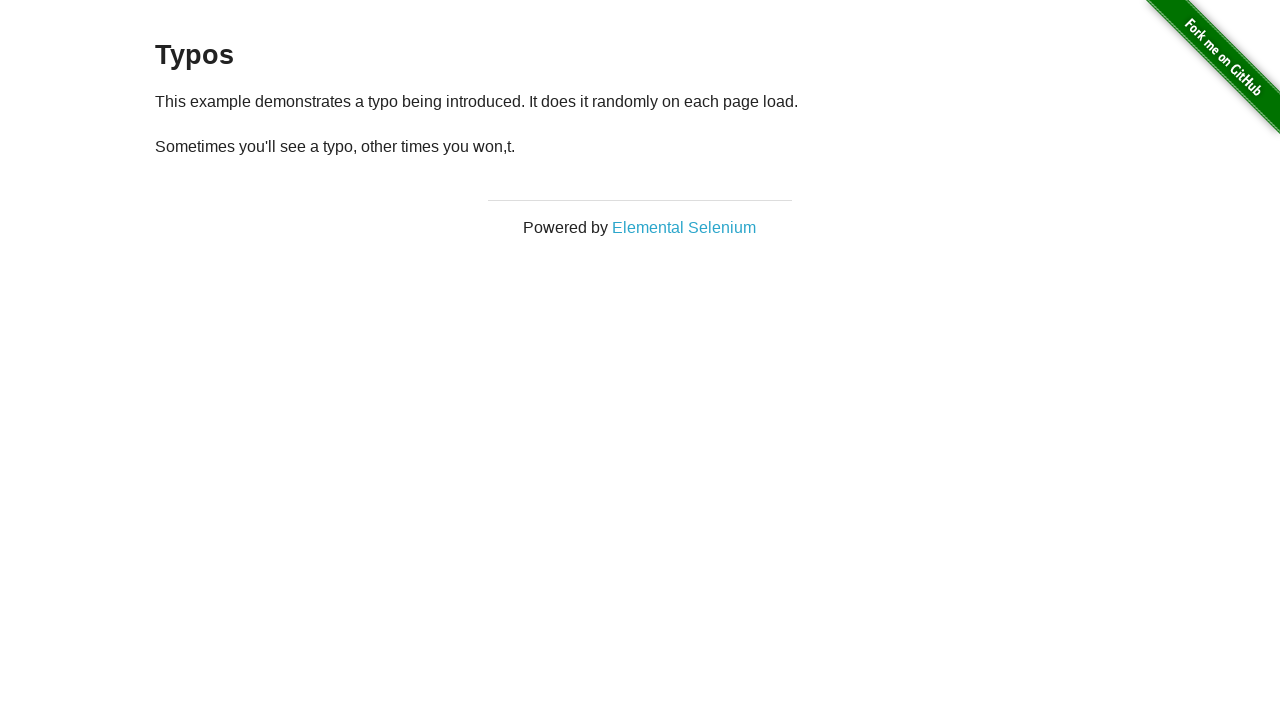

Verified two browser tabs are open
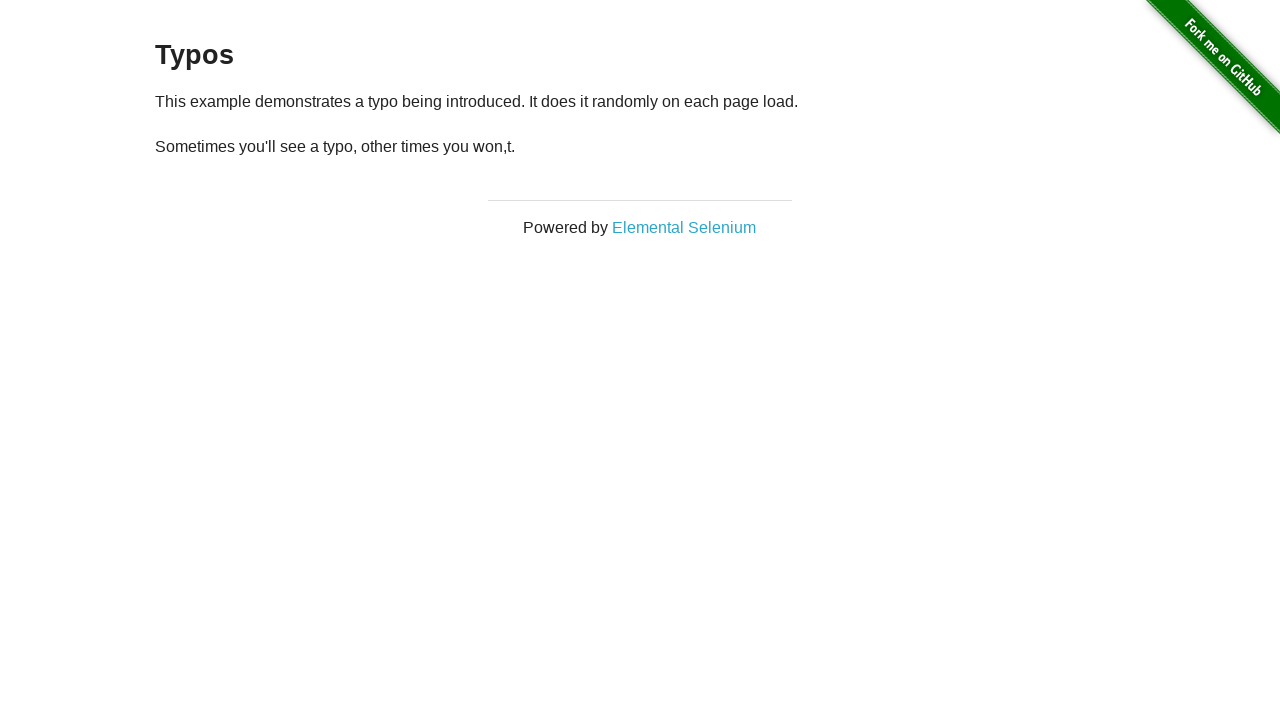

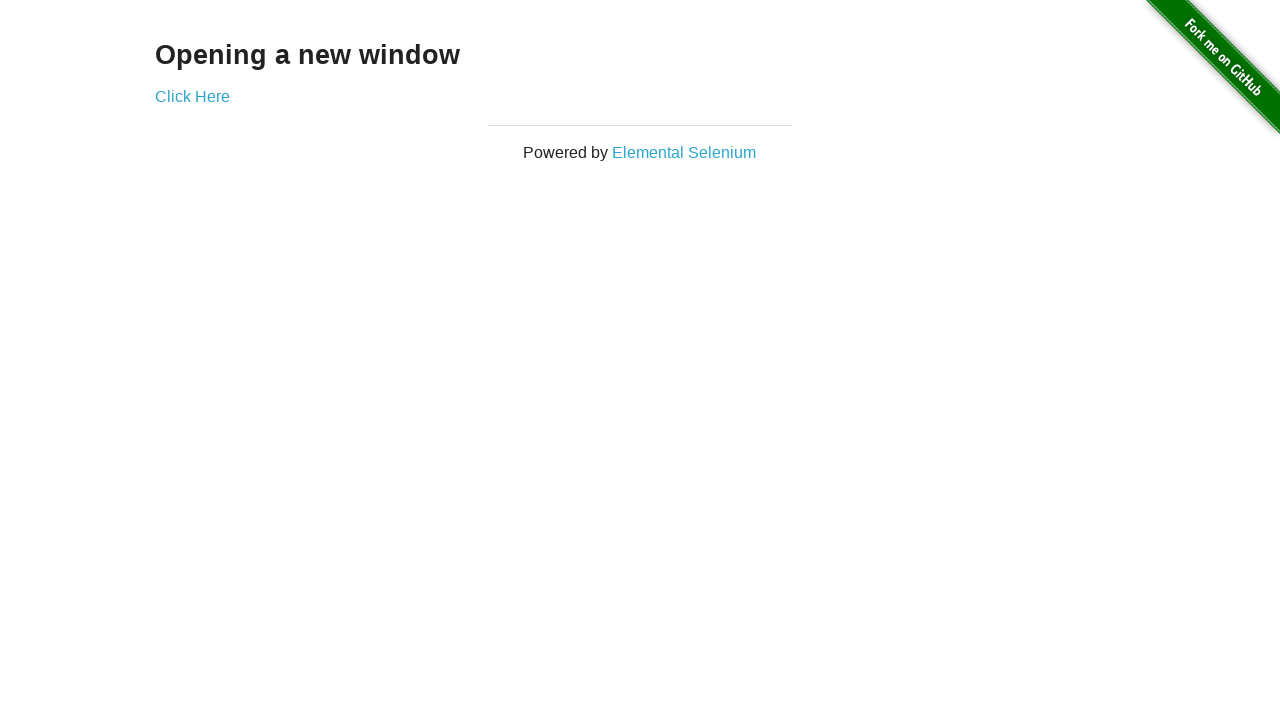